Navigates to the Octane JavaScript benchmark page, starts the benchmark by clicking the run button, and waits for the benchmark to complete.

Starting URL: http://chromium.github.io/octane/

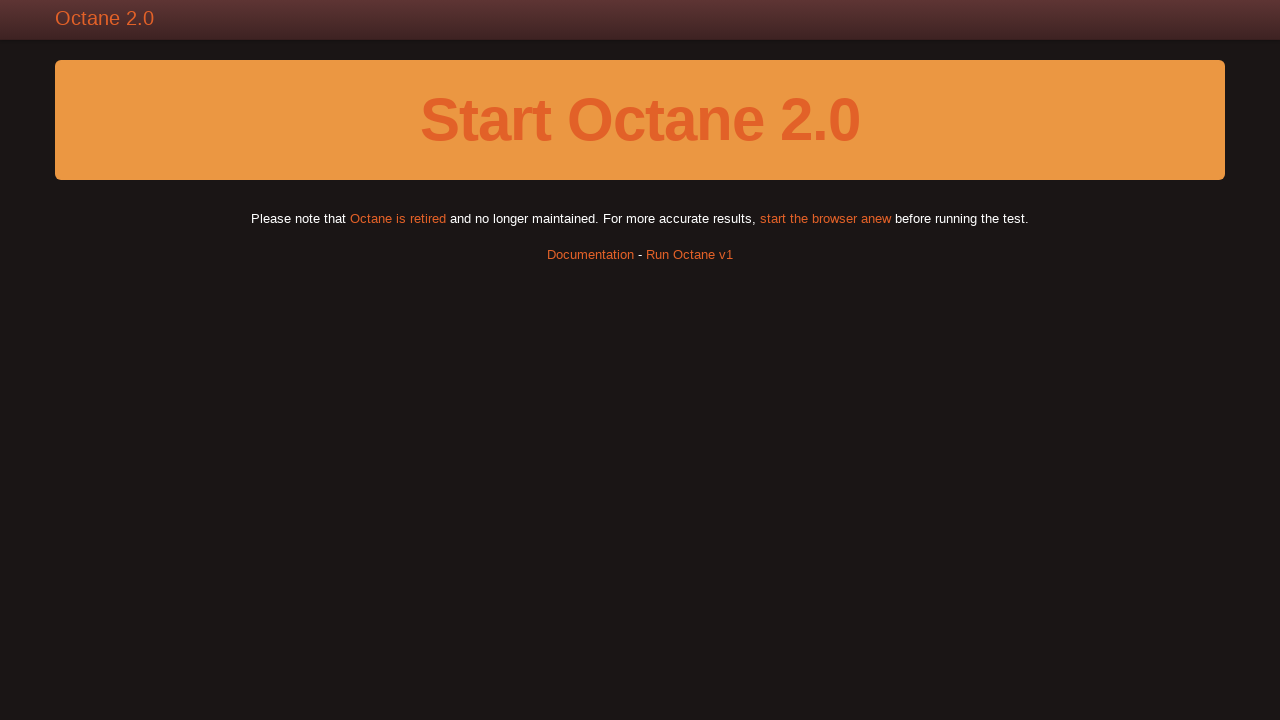

Clicked run button to start Octane benchmark at (640, 120) on #run-octane
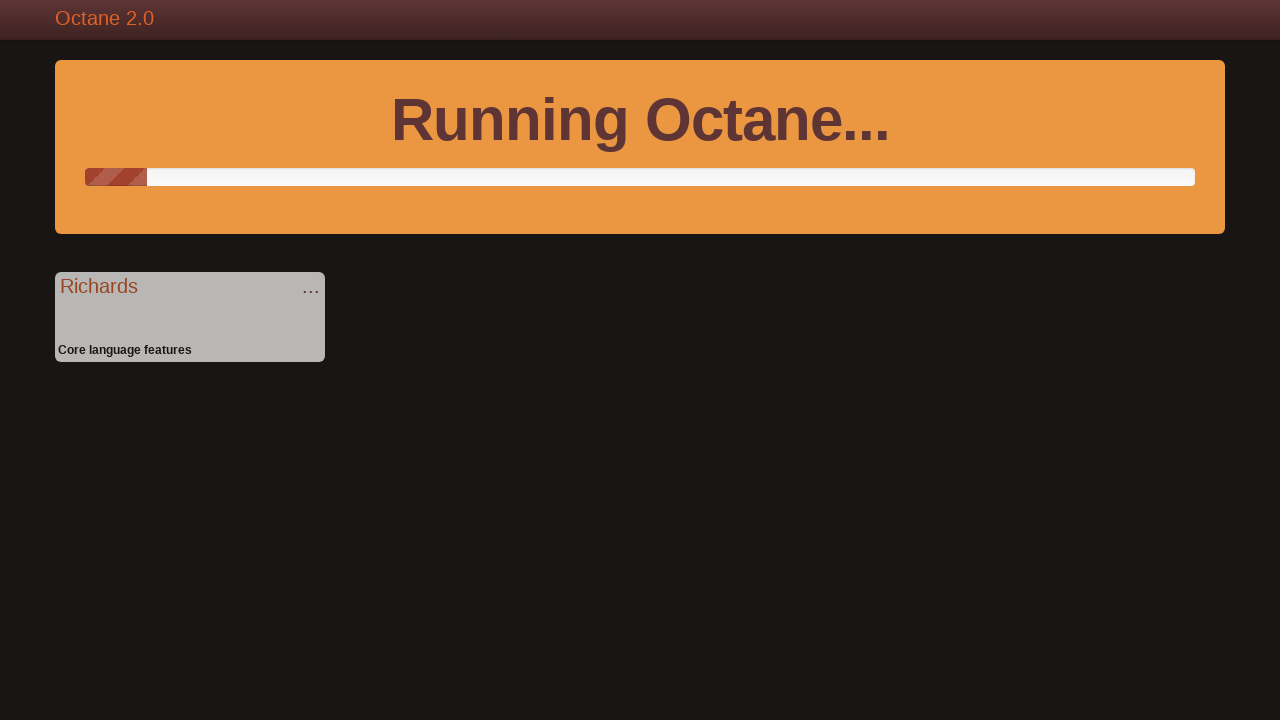

Benchmark completed and Octane Score displayed in main banner
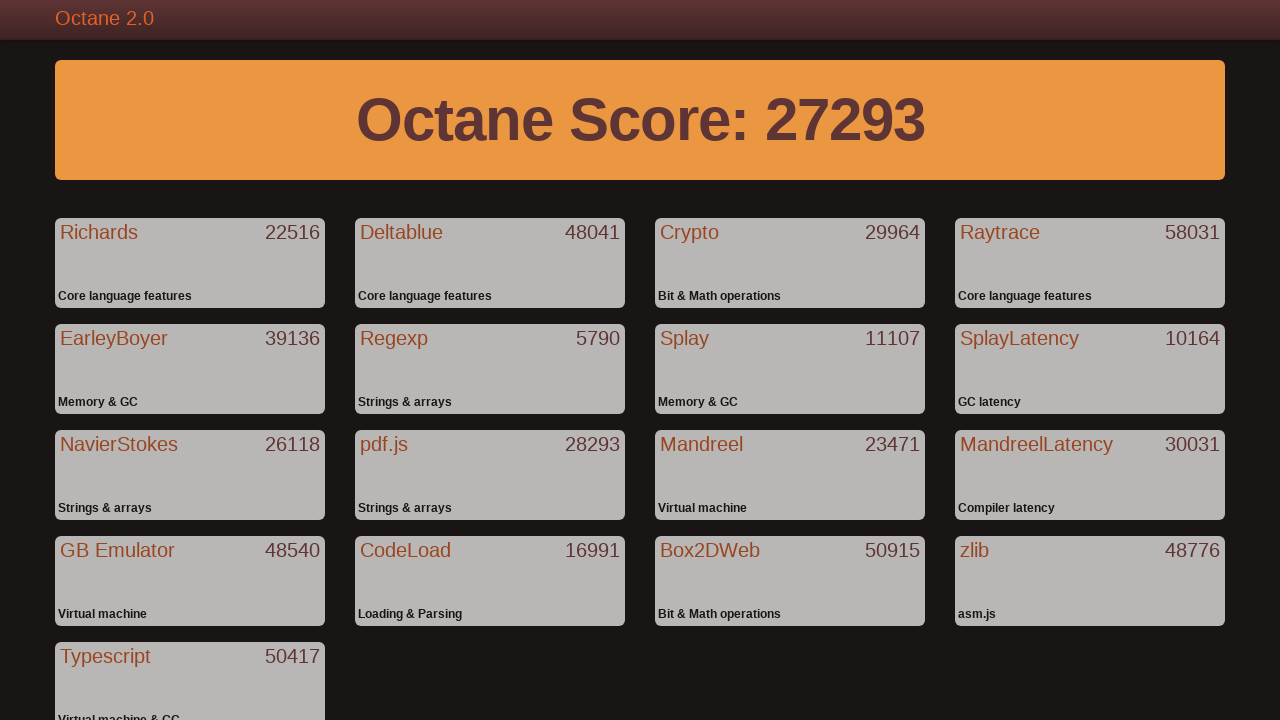

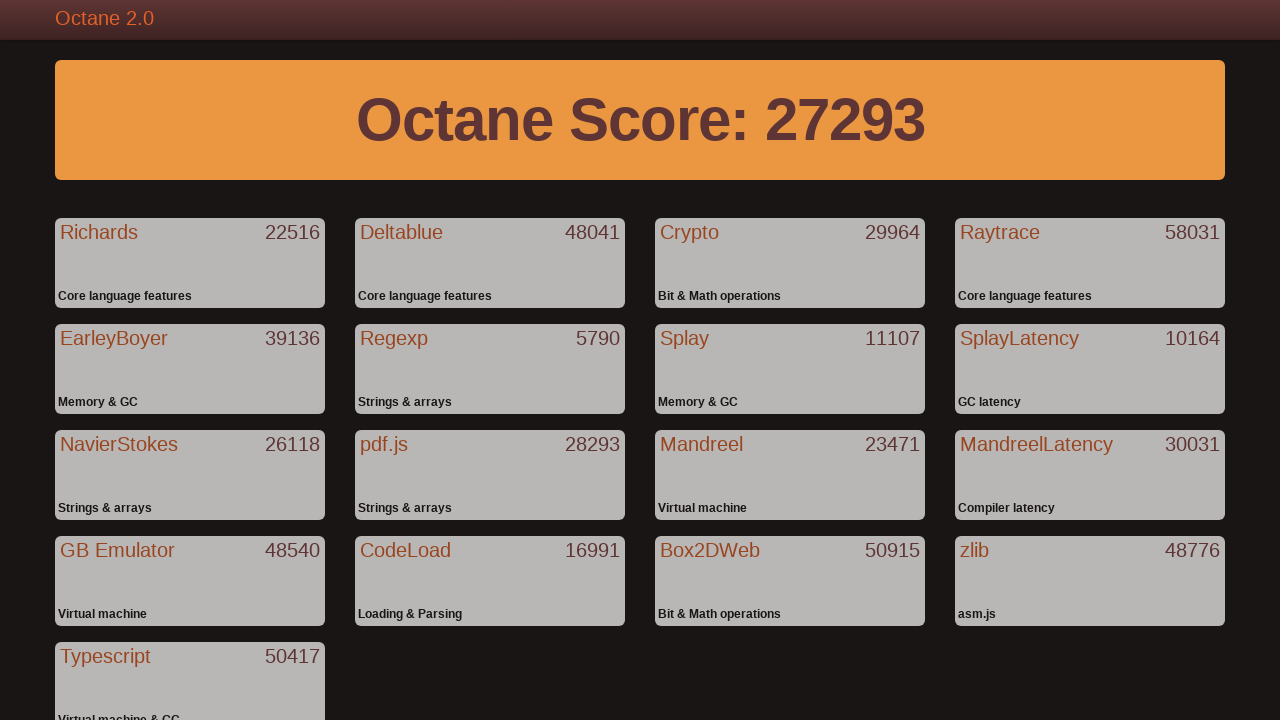